Tests prompt alert by clicking a button to trigger the prompt dialog, entering text into it, and accepting it

Starting URL: https://training-support.net/webelements/alerts

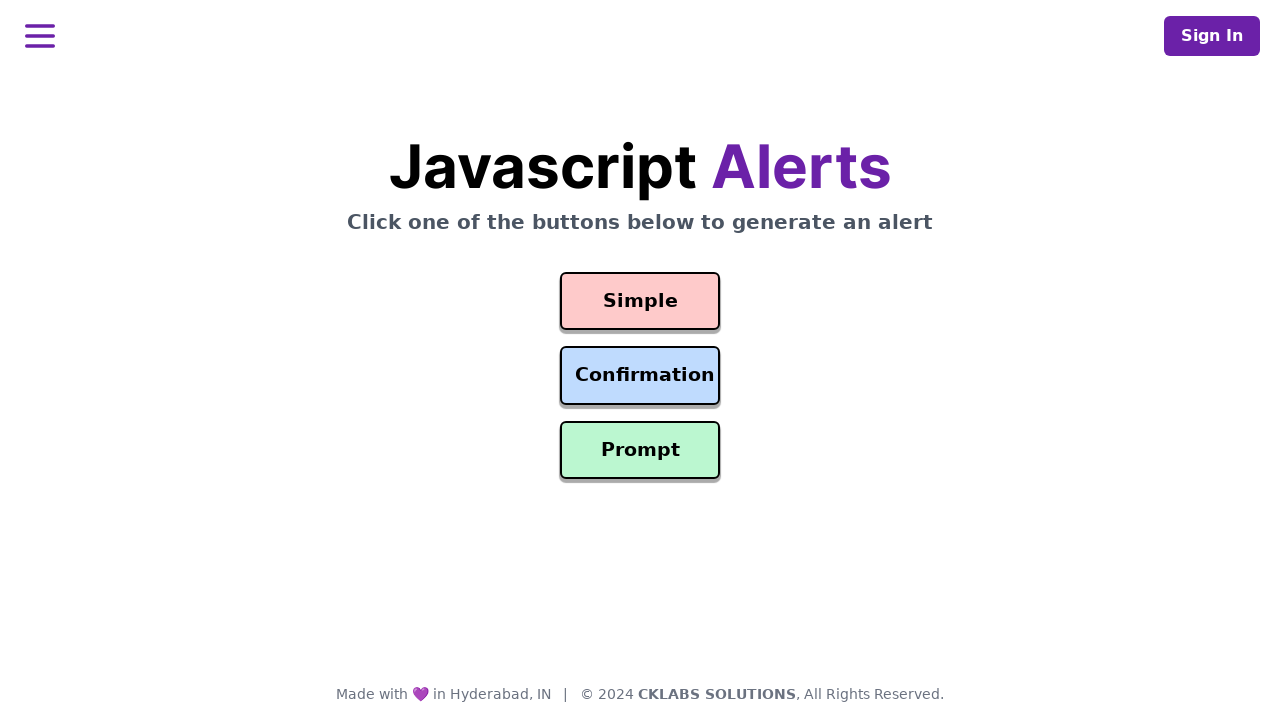

Set up dialog handler to accept prompt with text 'Awesome!'
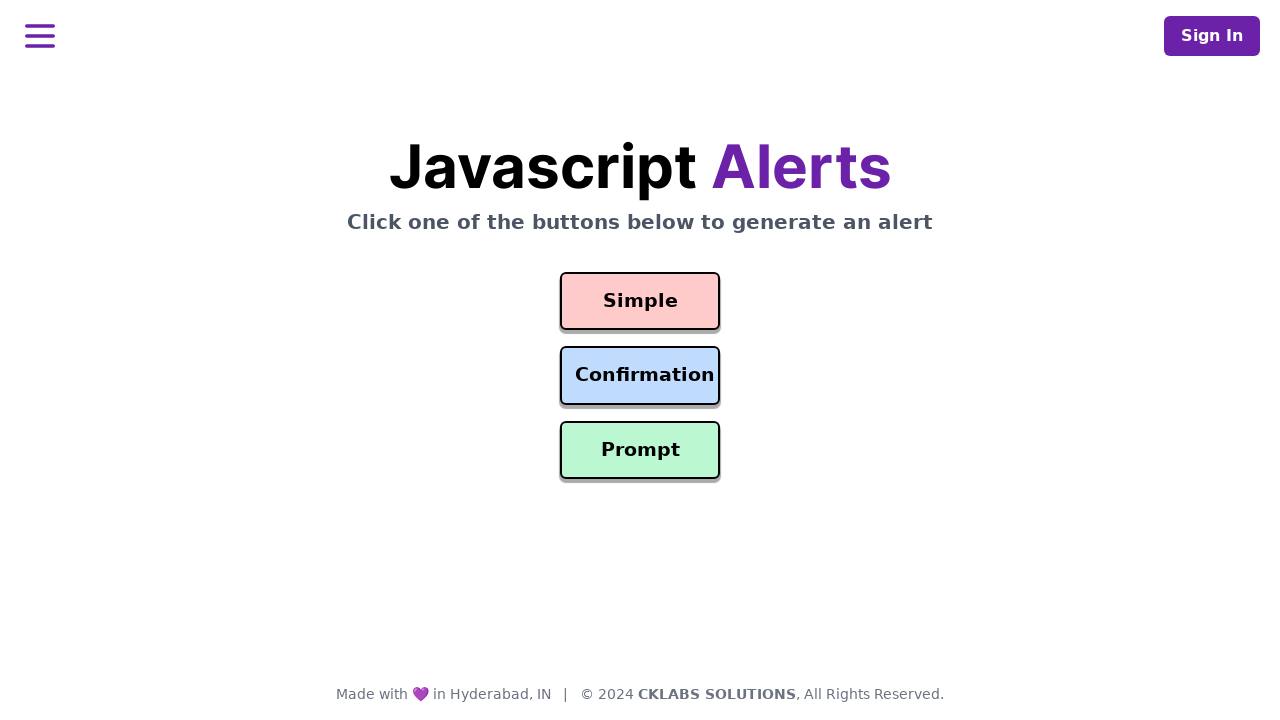

Clicked prompt button to trigger alert dialog at (640, 450) on #prompt
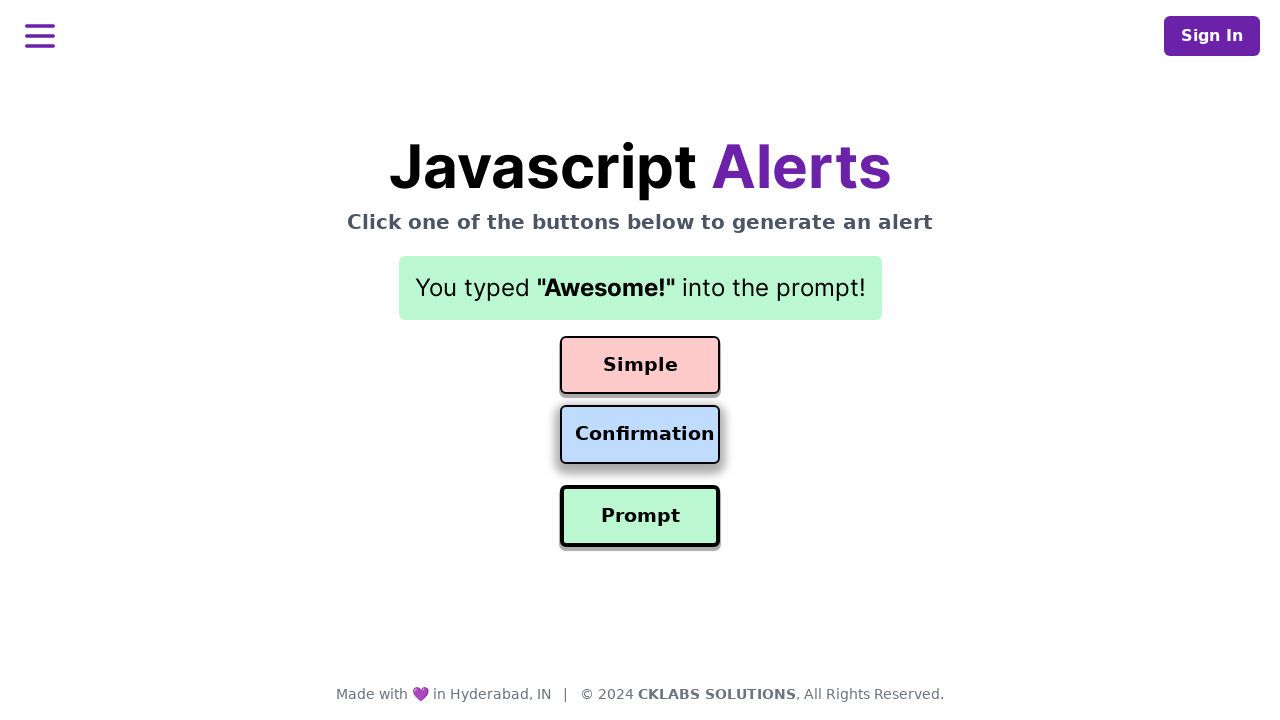

Waited for dialog processing to complete
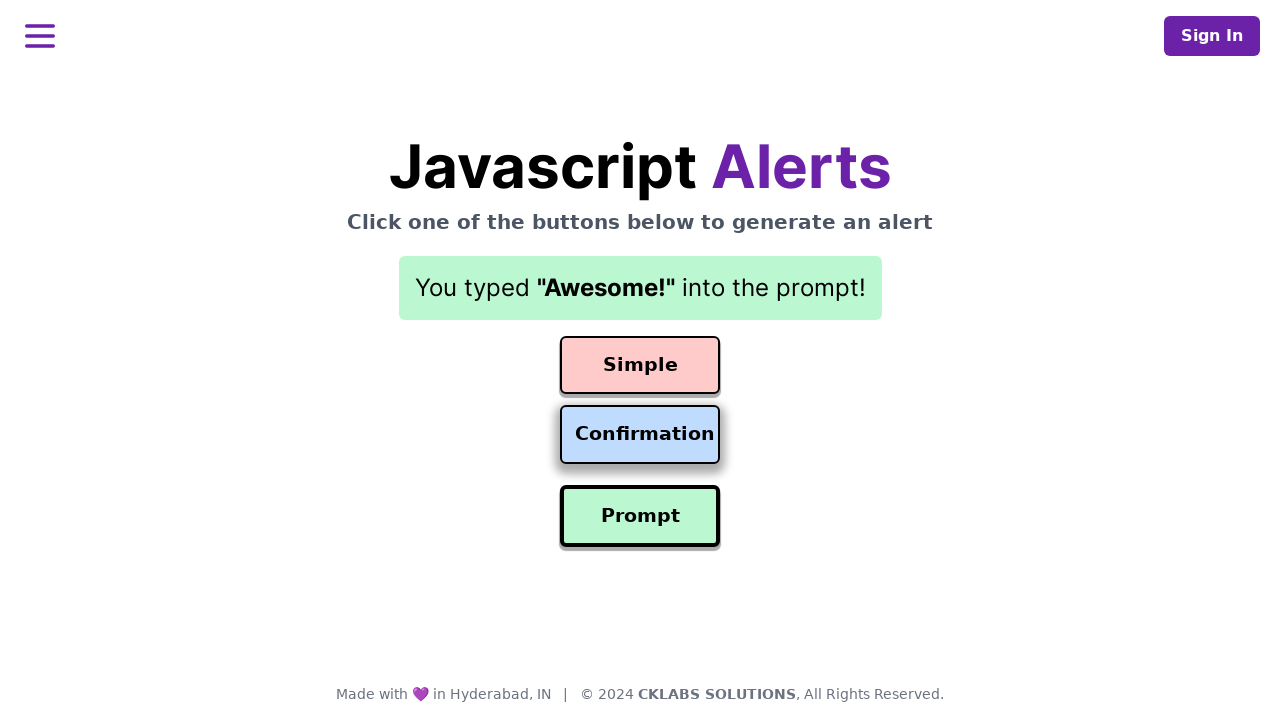

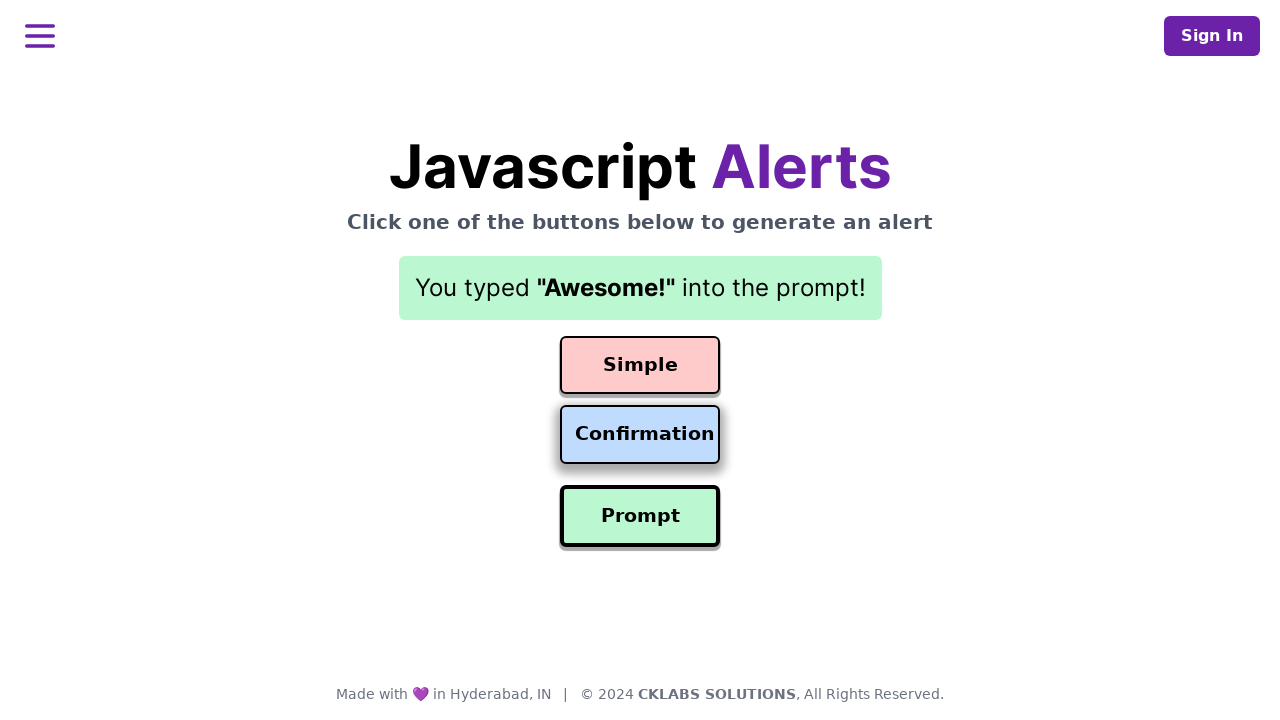